Tests that edits are cancelled when pressing Escape

Starting URL: https://demo.playwright.dev/todomvc

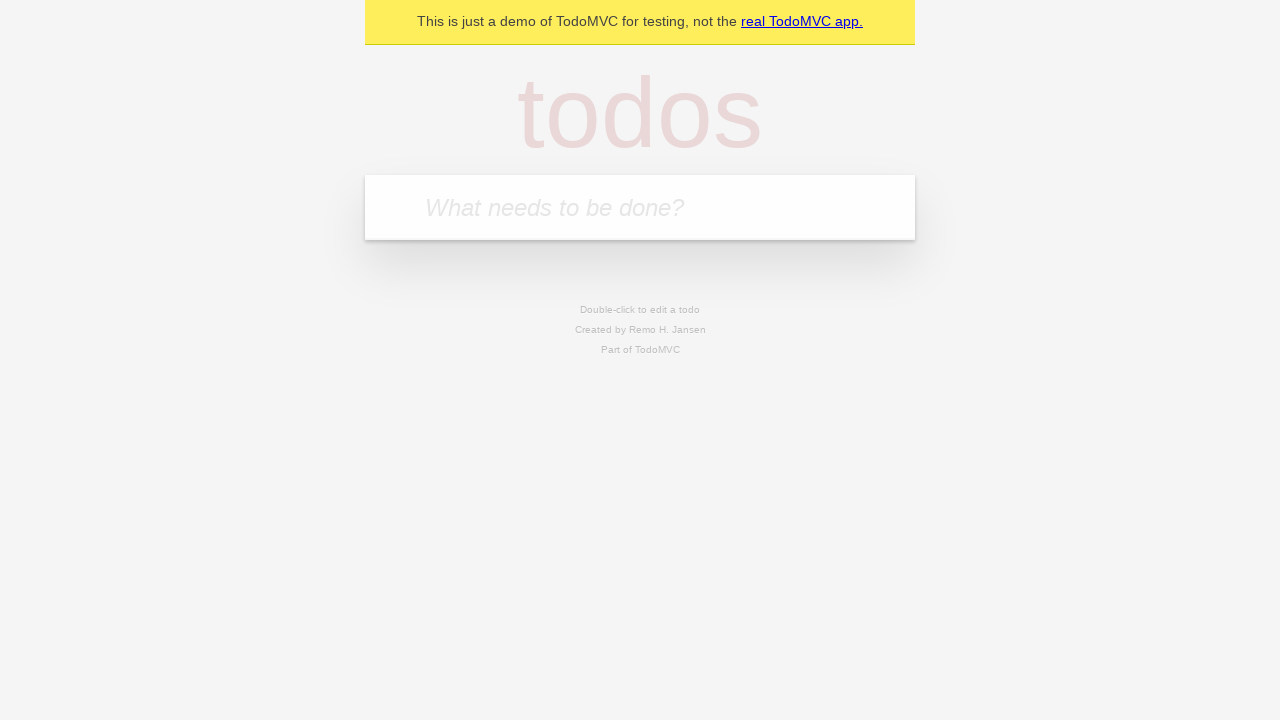

Filled todo input with 'buy some cheese' on internal:attr=[placeholder="What needs to be done?"i]
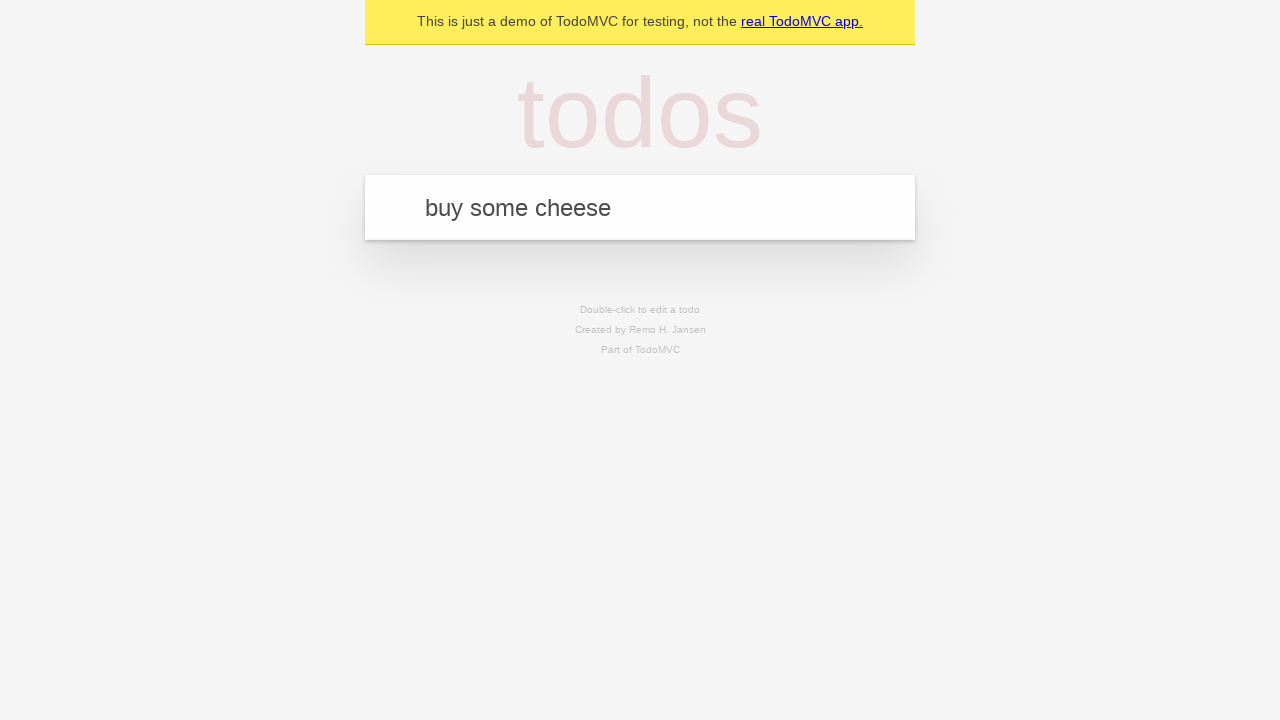

Pressed Enter to create first todo item on internal:attr=[placeholder="What needs to be done?"i]
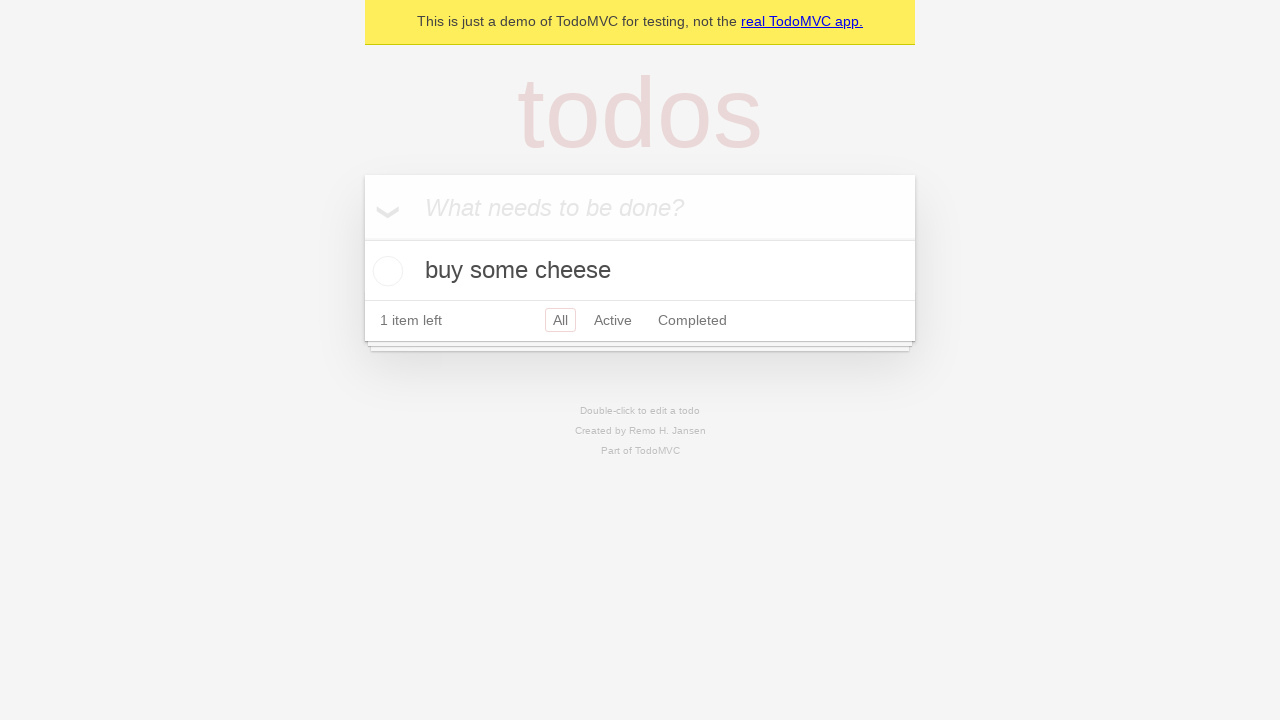

Filled todo input with 'feed the cat' on internal:attr=[placeholder="What needs to be done?"i]
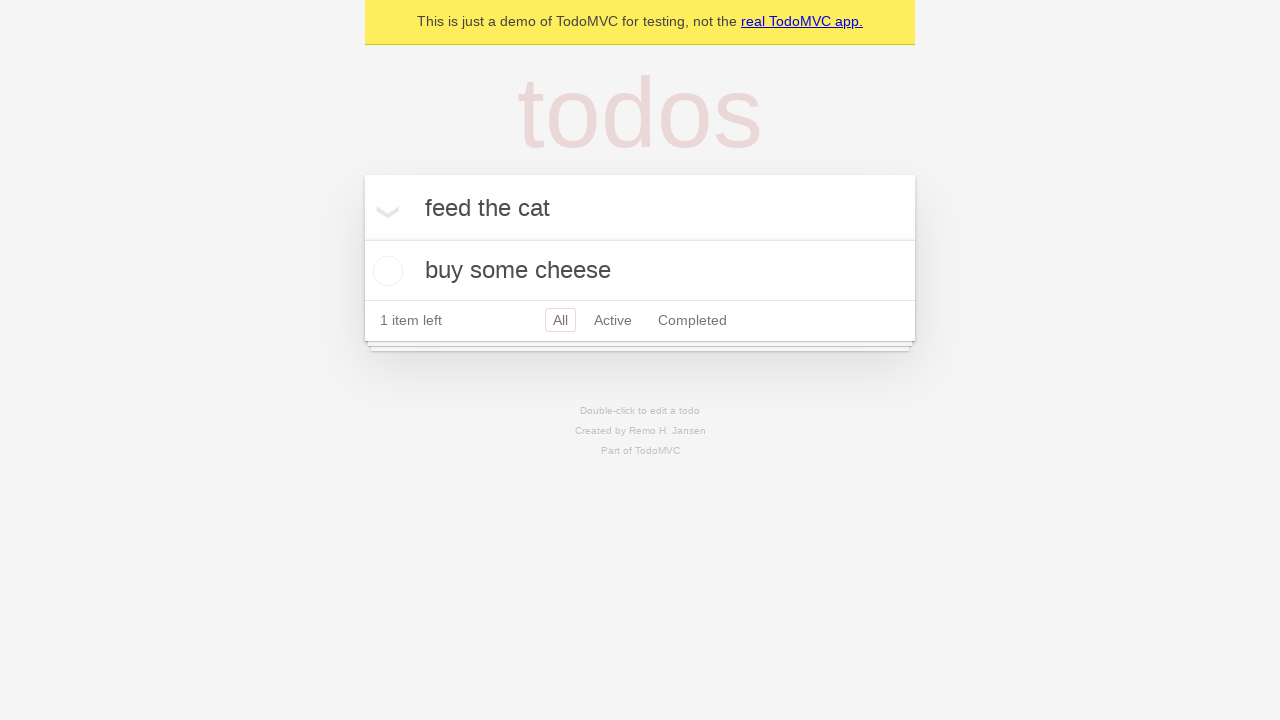

Pressed Enter to create second todo item on internal:attr=[placeholder="What needs to be done?"i]
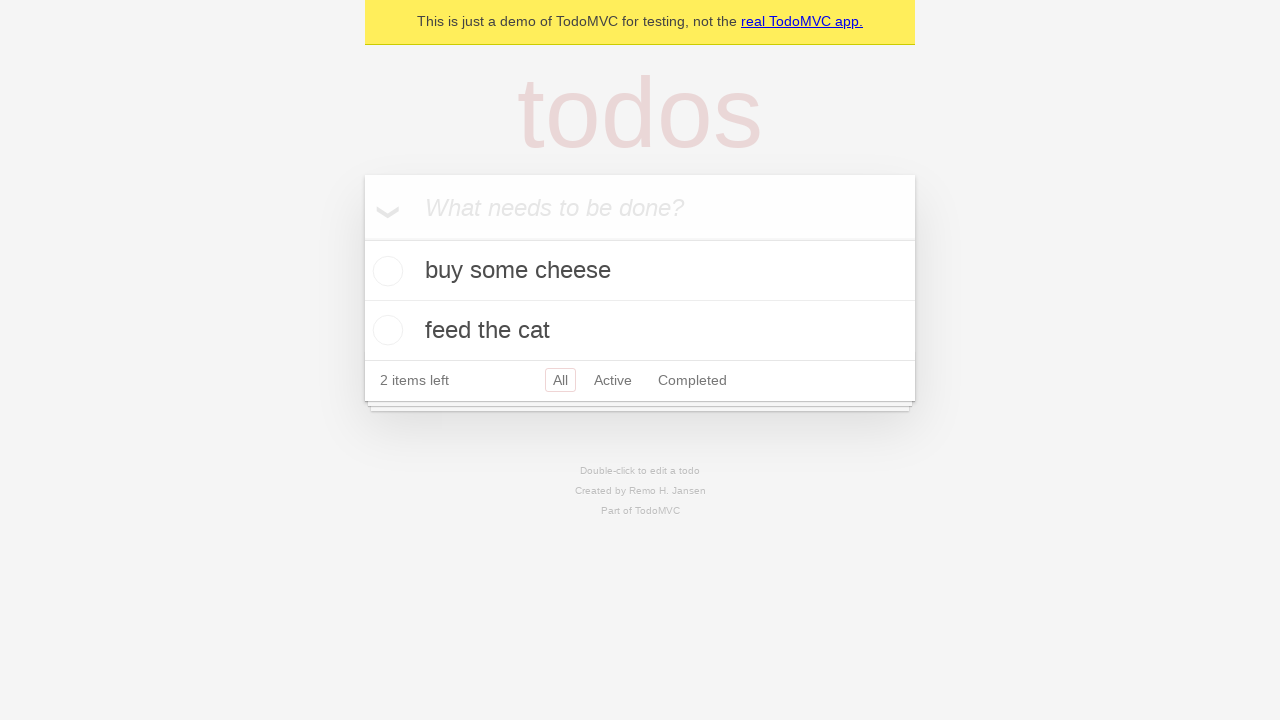

Filled todo input with 'book a doctors appointment' on internal:attr=[placeholder="What needs to be done?"i]
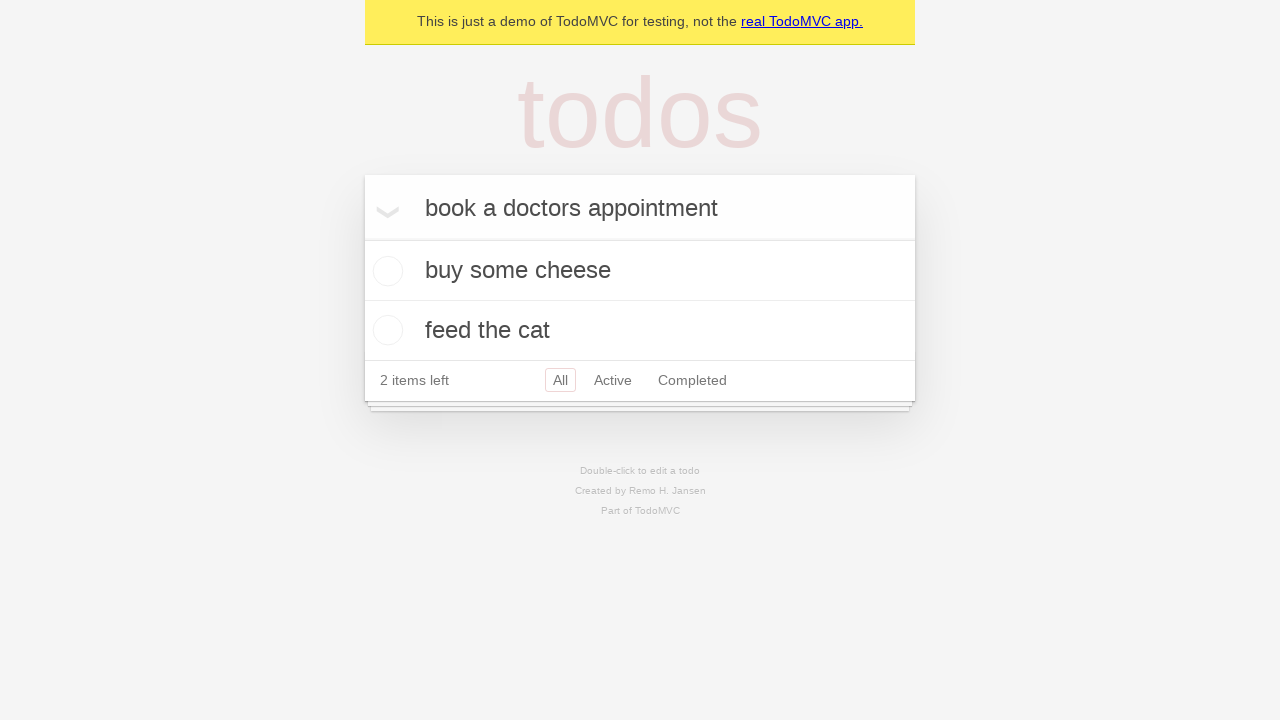

Pressed Enter to create third todo item on internal:attr=[placeholder="What needs to be done?"i]
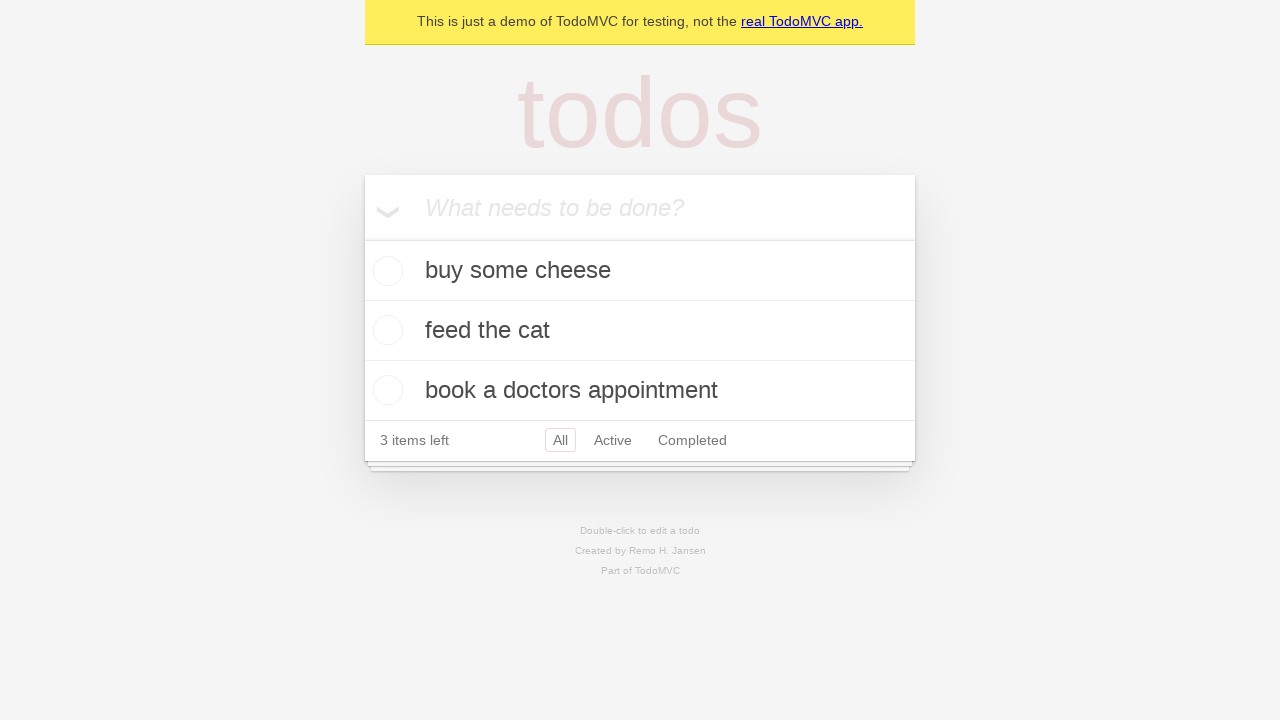

Double-clicked second todo item to enter edit mode at (640, 331) on internal:testid=[data-testid="todo-item"s] >> nth=1
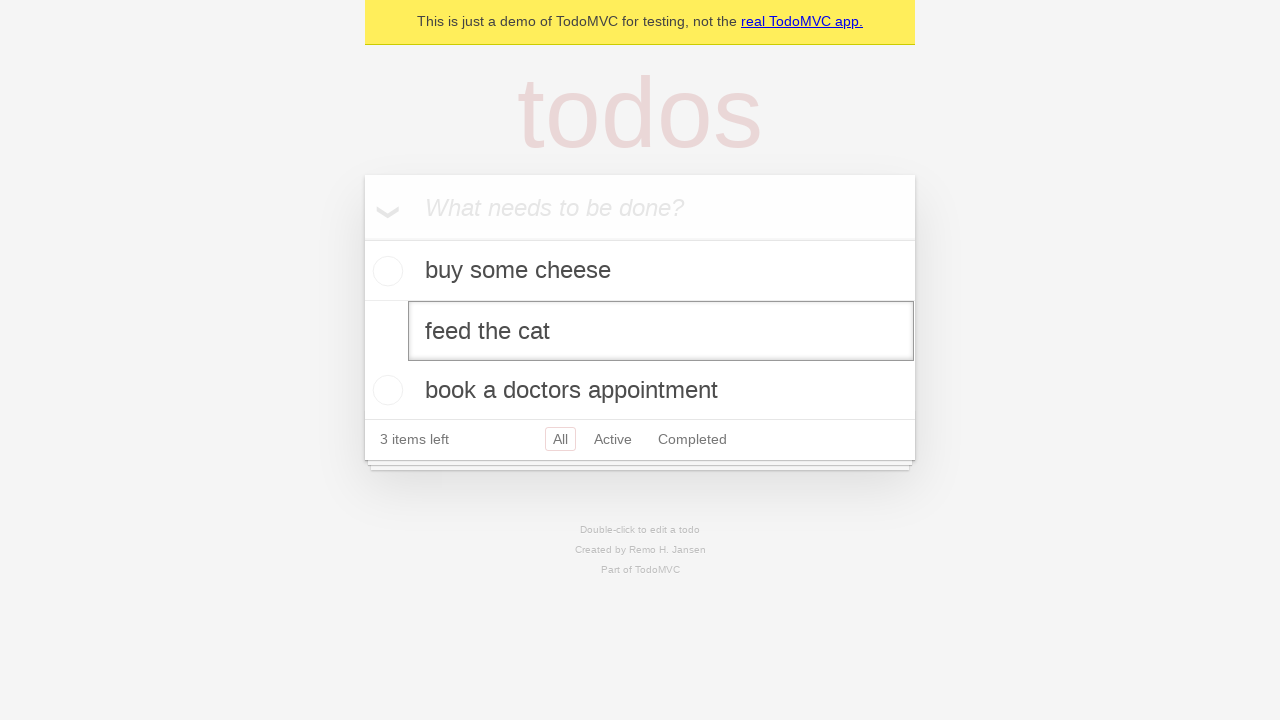

Filled edit field with 'buy some sausages' on internal:testid=[data-testid="todo-item"s] >> nth=1 >> internal:role=textbox[nam
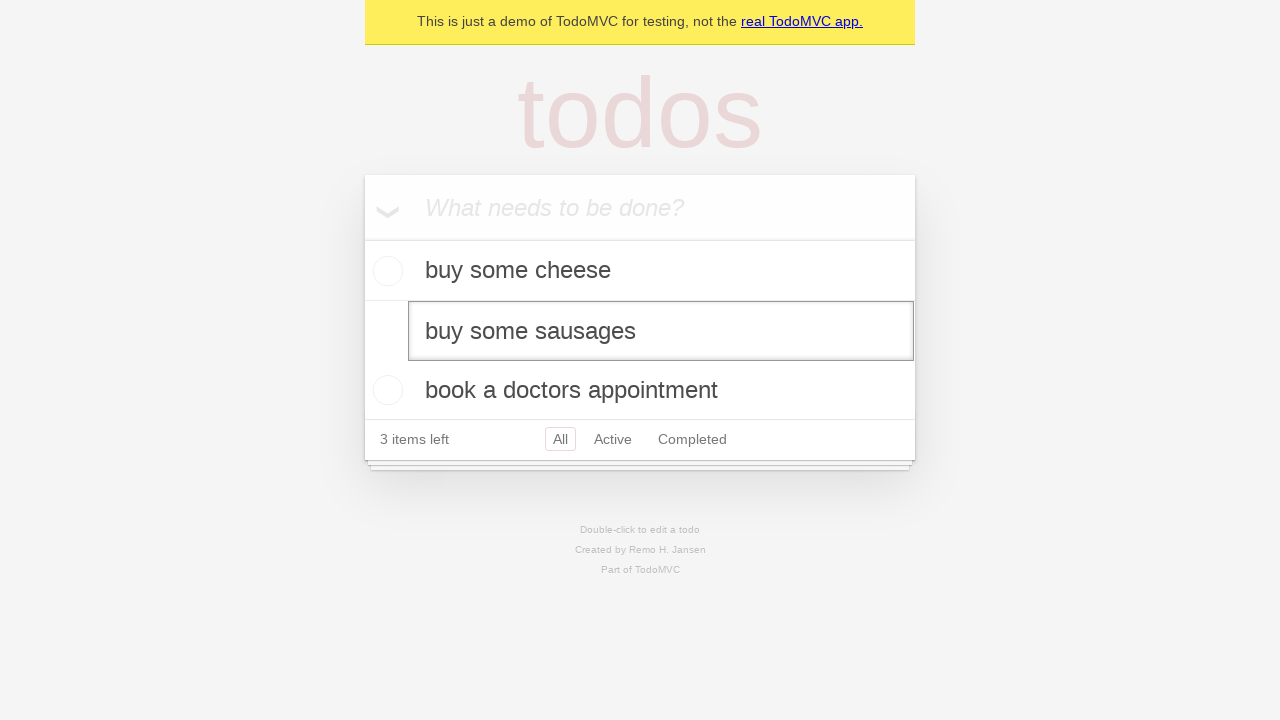

Pressed Escape to cancel edit without saving on internal:testid=[data-testid="todo-item"s] >> nth=1 >> internal:role=textbox[nam
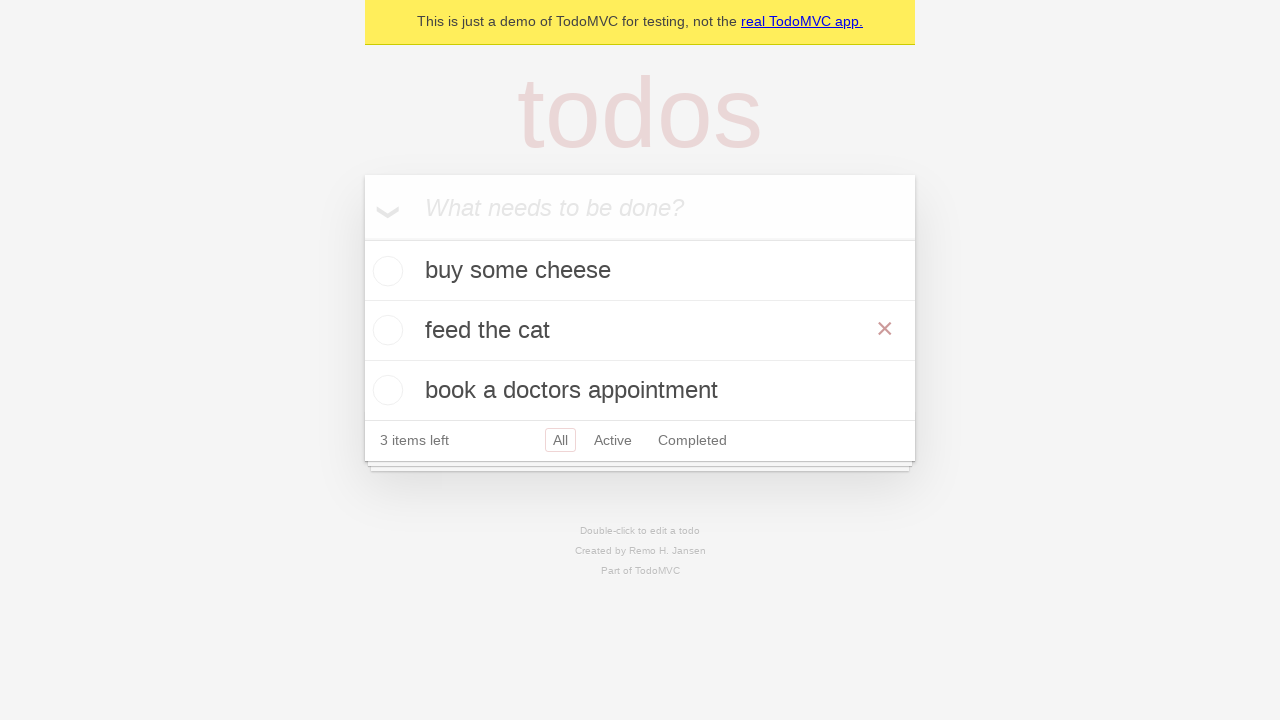

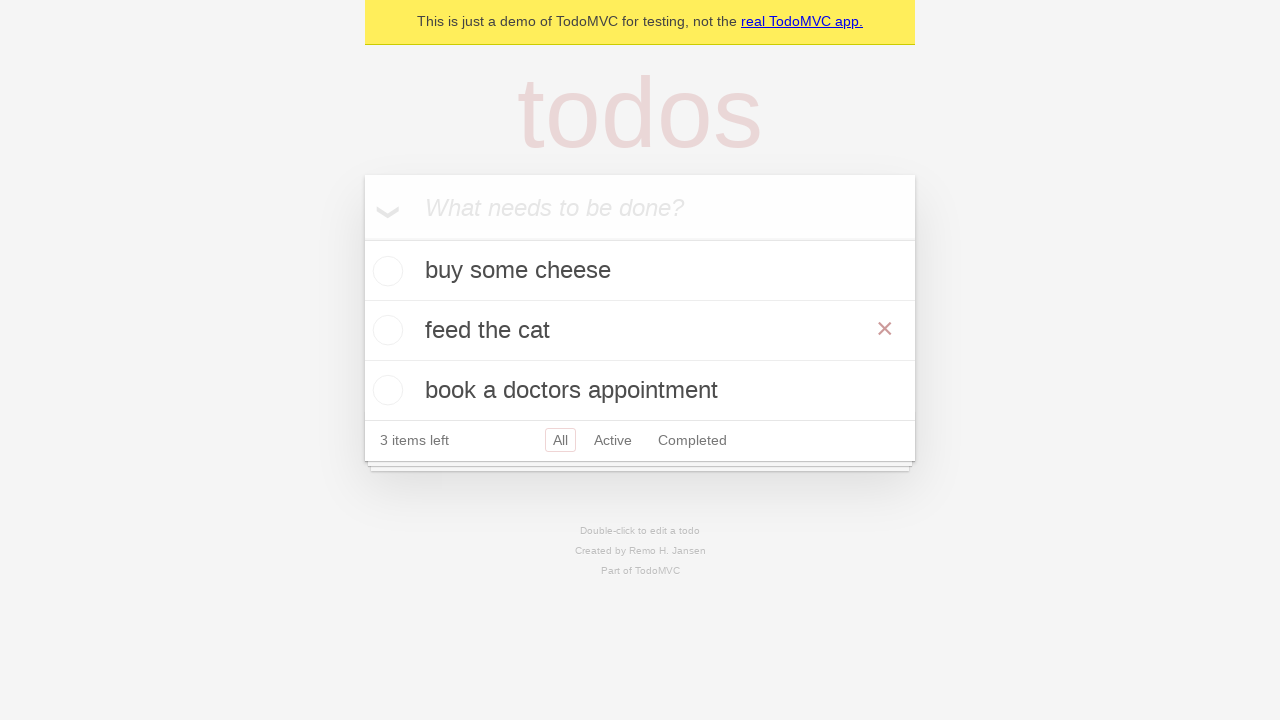